Tests sorting the Due column in ascending order using more semantic class-based locators on table2.

Starting URL: http://the-internet.herokuapp.com/tables

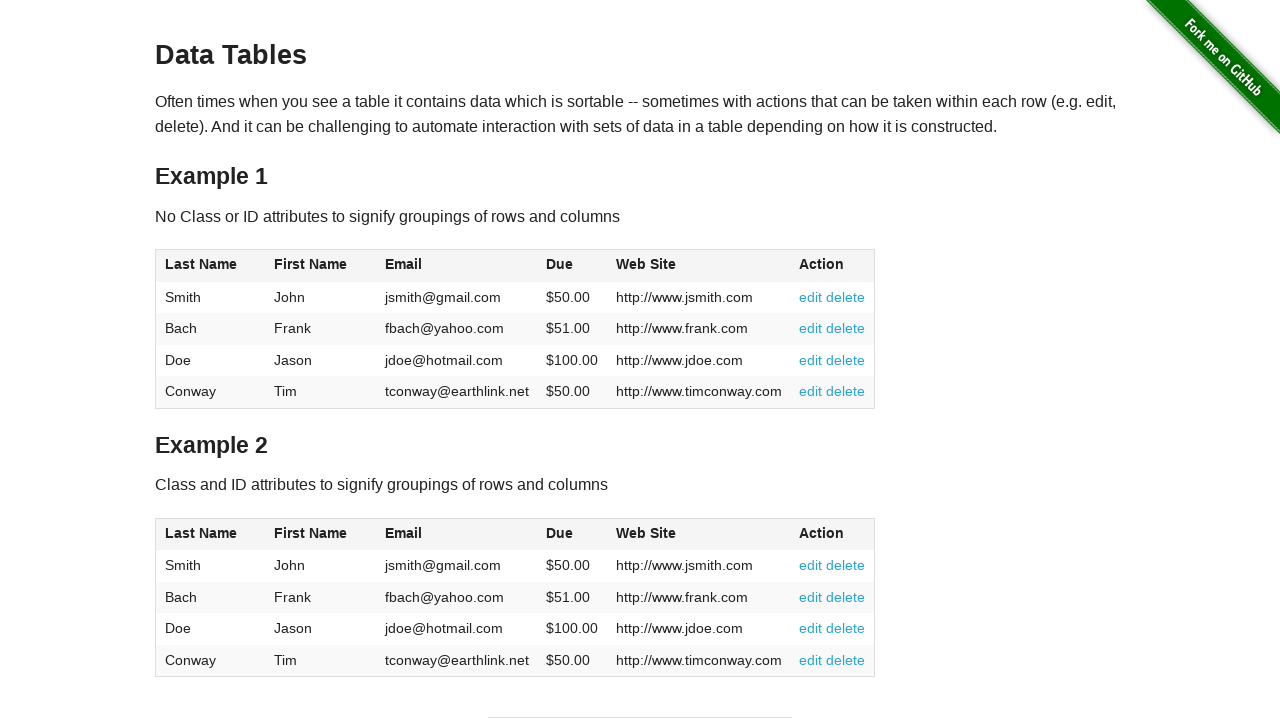

Clicked Due column header on table2 to sort in ascending order at (560, 533) on #table2 thead .dues
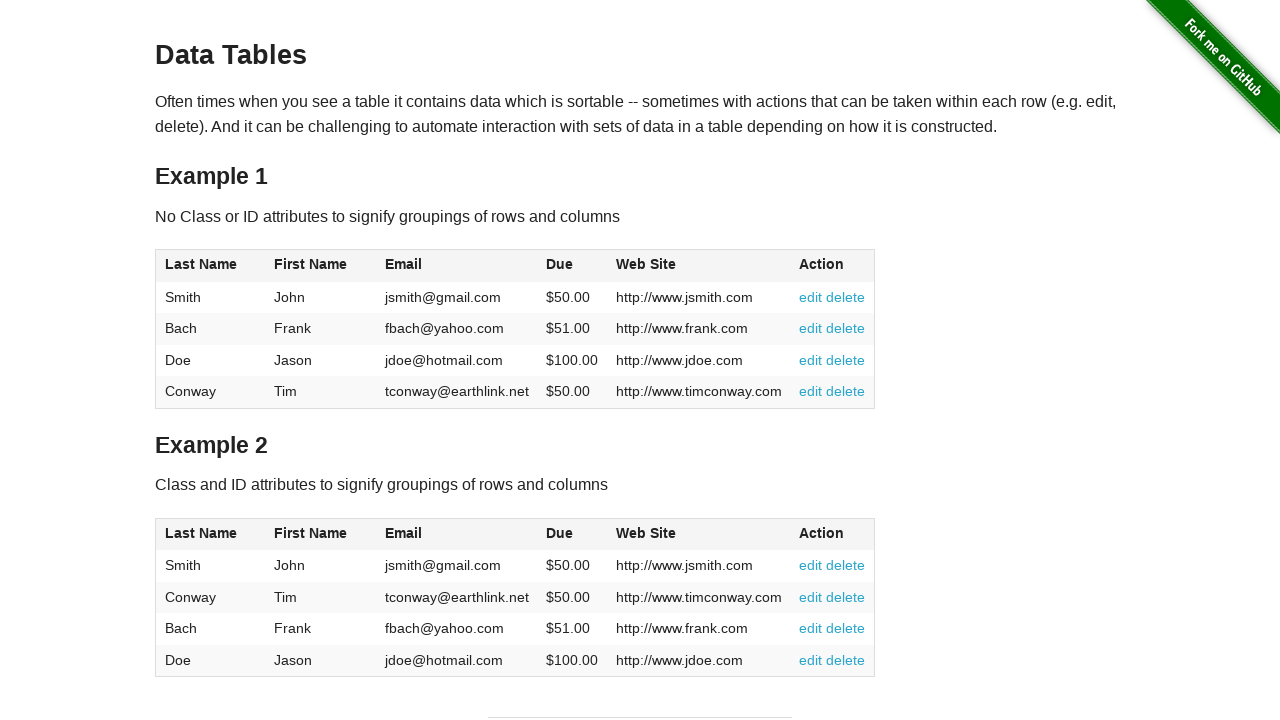

Verified Due column data is present in table2 body
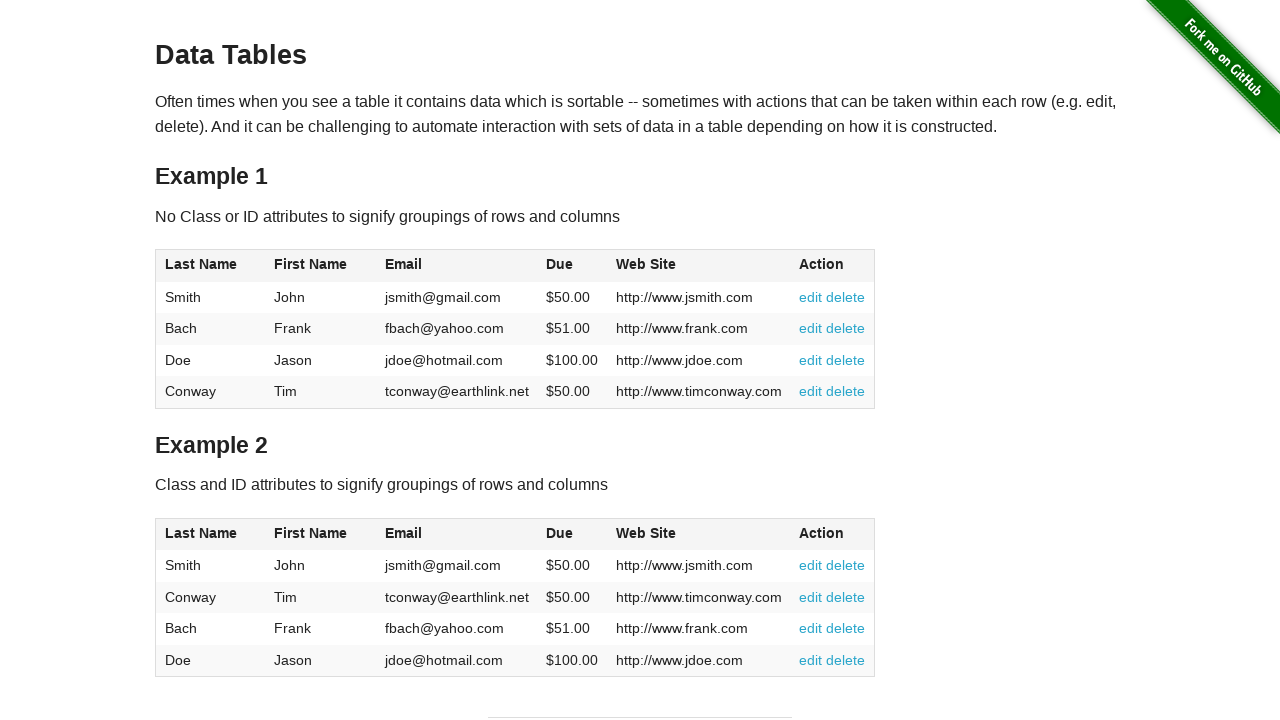

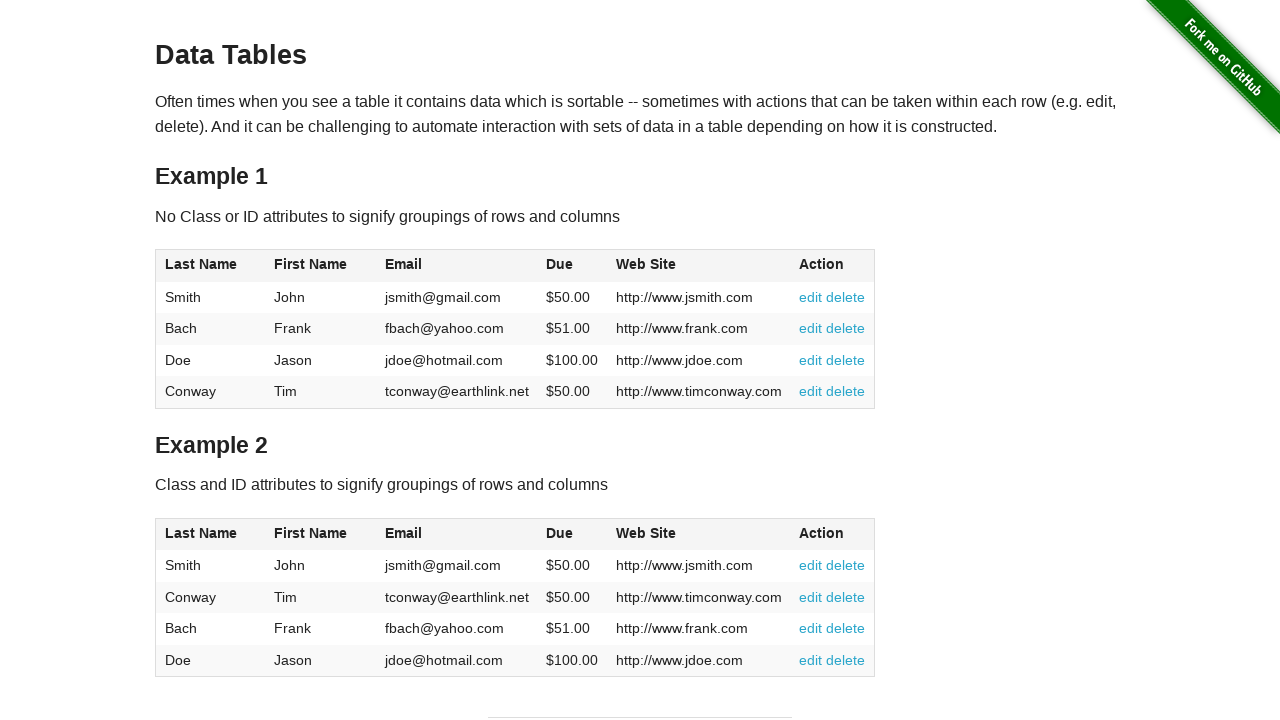